Tests timeout handling by clicking an AJAX trigger button and then clicking the success element after it loads.

Starting URL: http://uitestingplayground.com/ajax

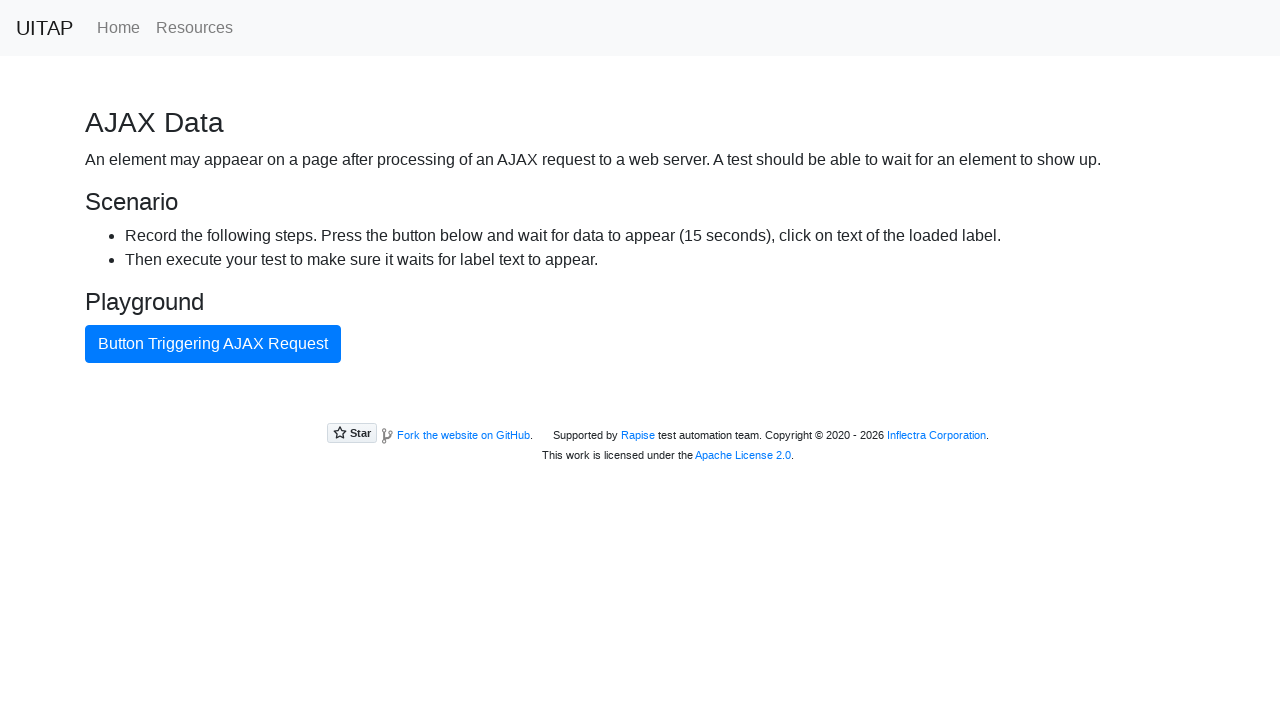

Clicked button triggering AJAX request at (213, 344) on internal:text="Button Triggering AJAX Request"i
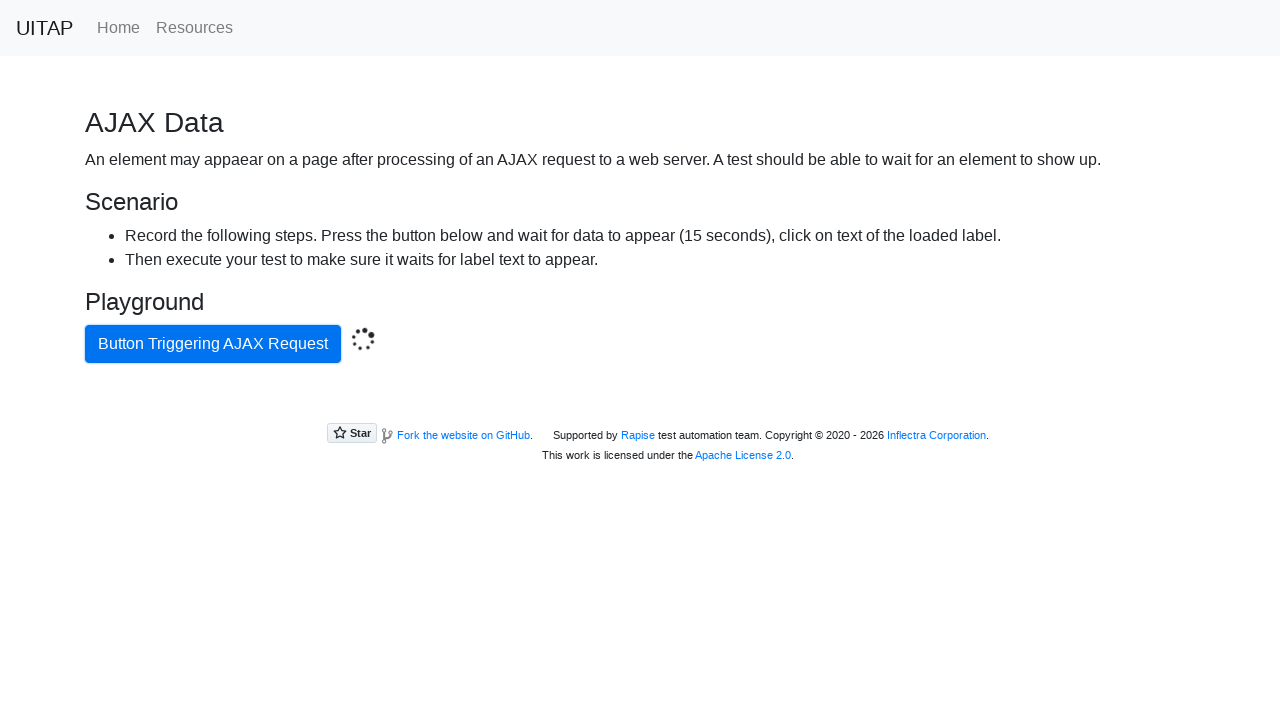

Located success element
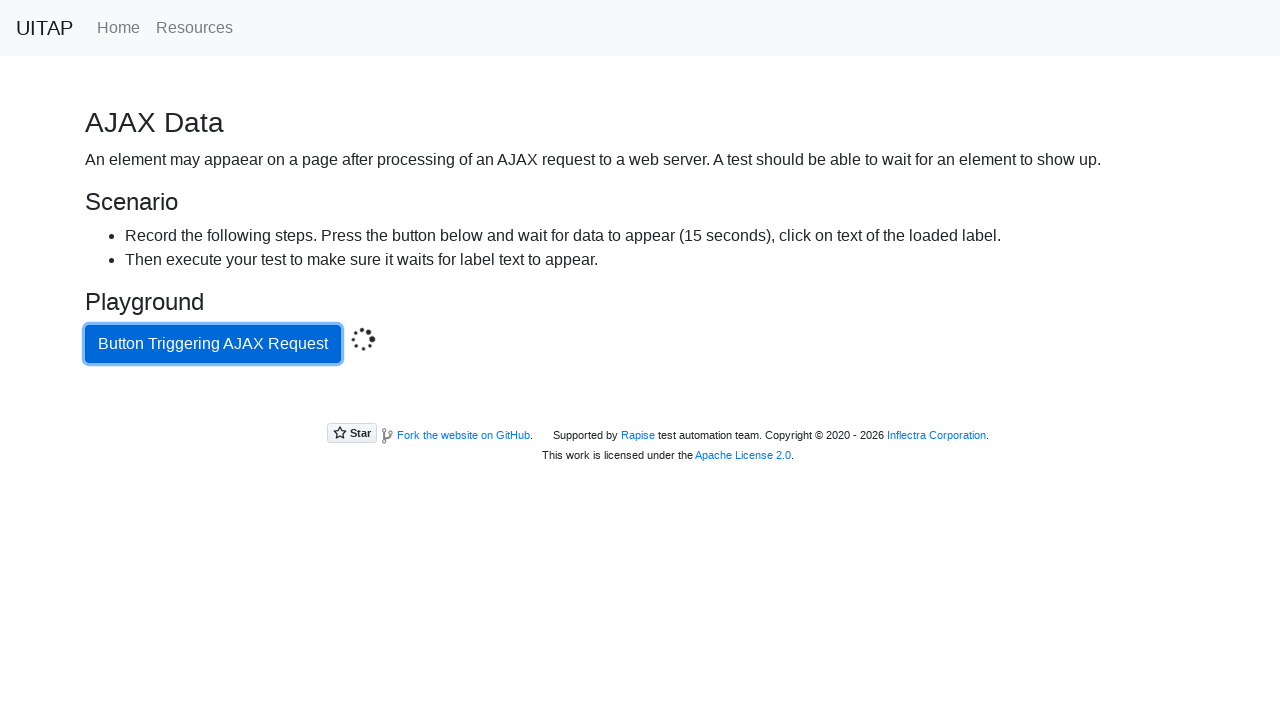

Clicked success element after AJAX response loaded at (640, 405) on .bg-success
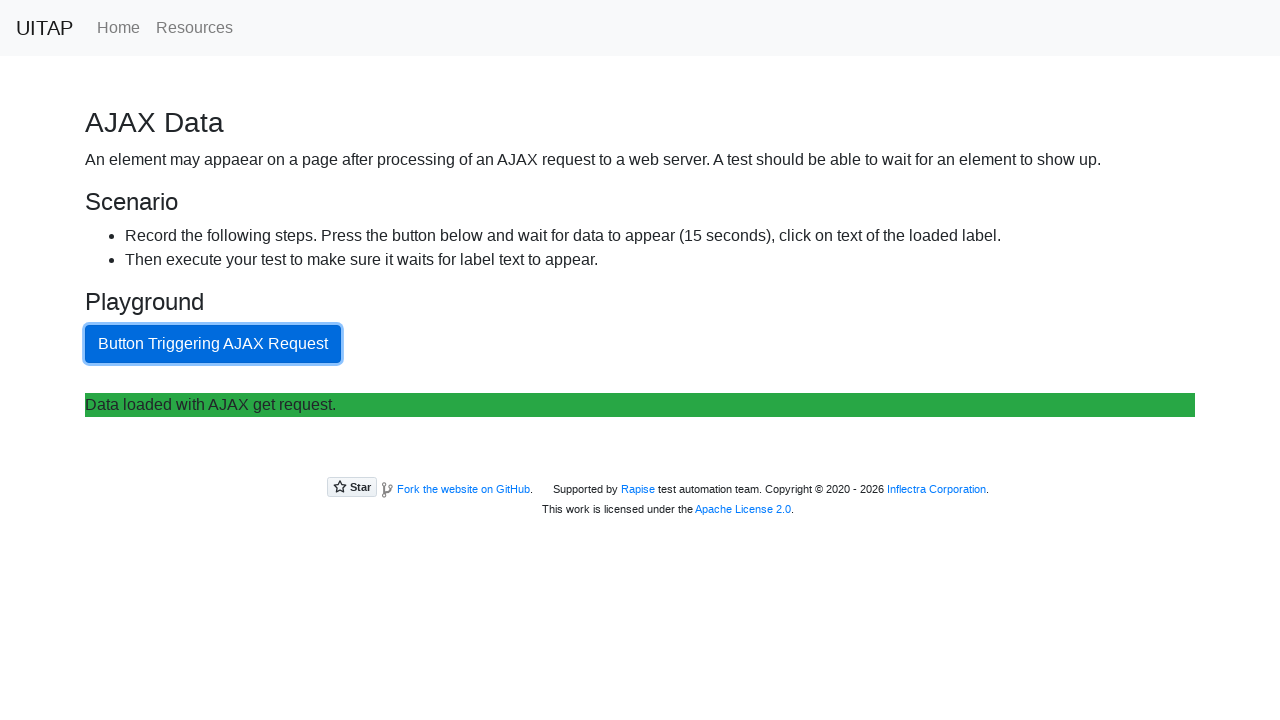

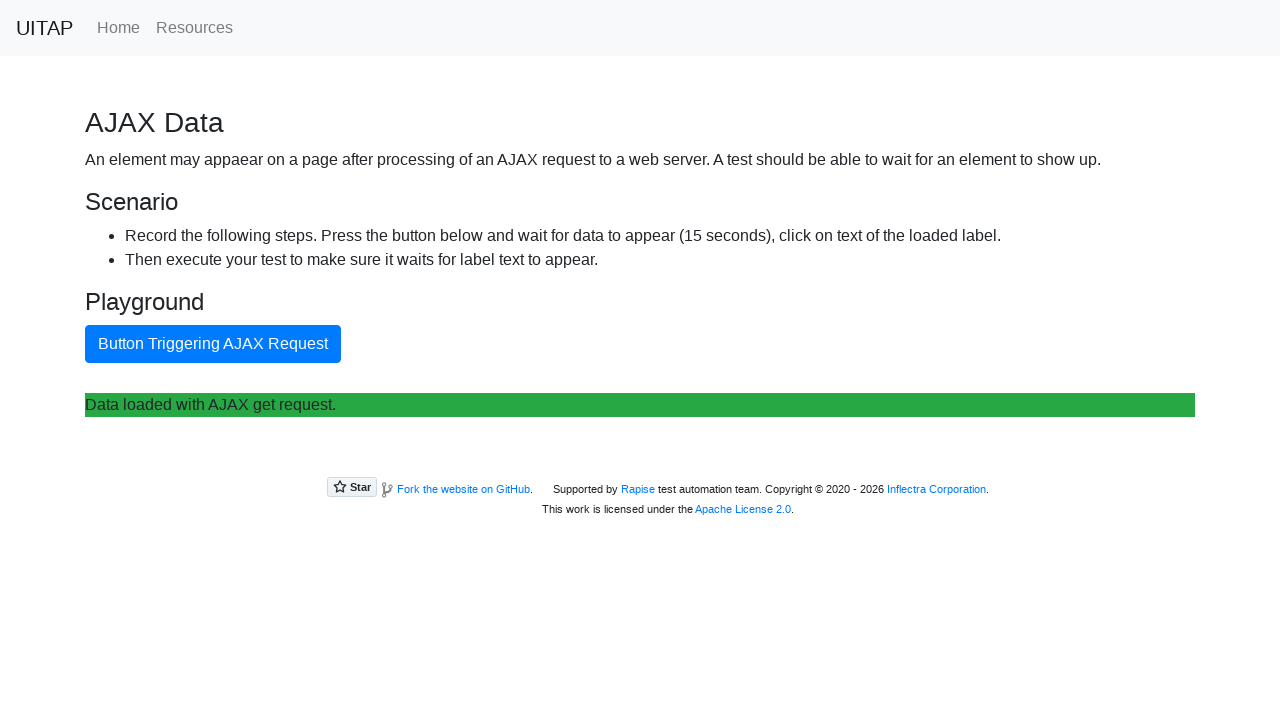